Tests submitting a response in the free text field on the main page by filling the textbox and clicking the submit button

Starting URL: https://rubrr.s3-main.oktopod.app/

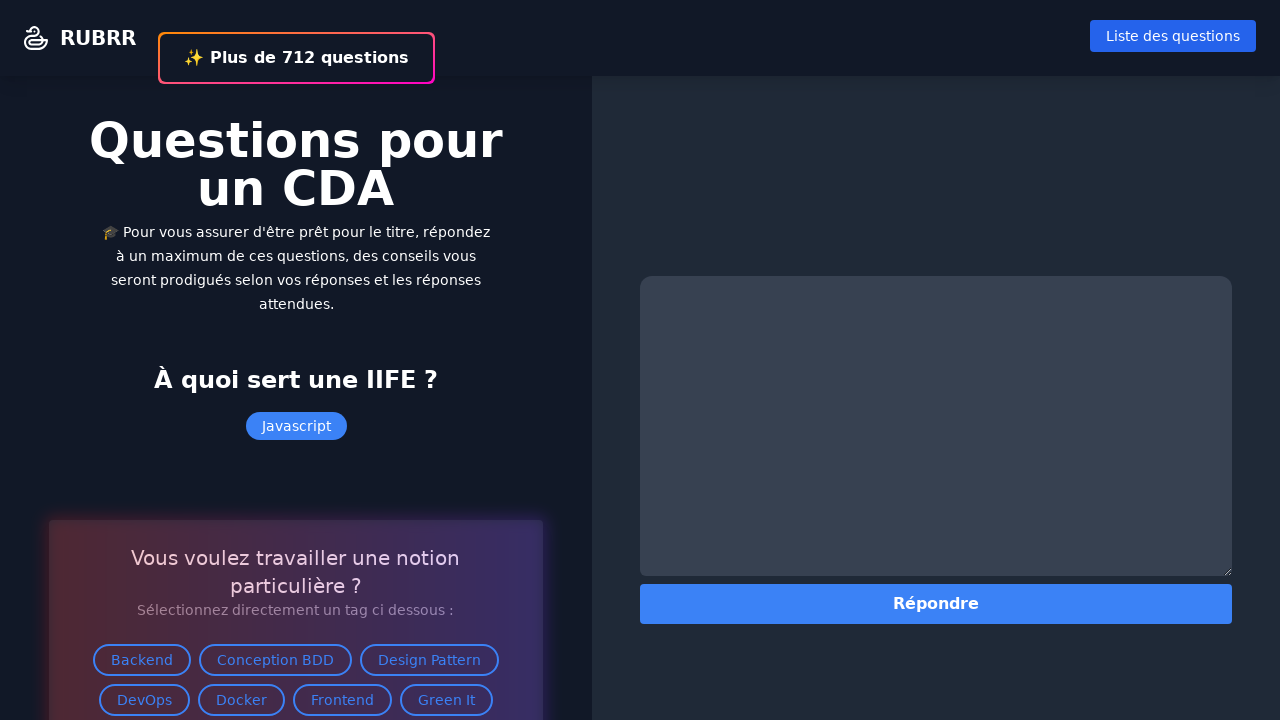

Clicked on the free text field textbox at (936, 426) on internal:role=textbox
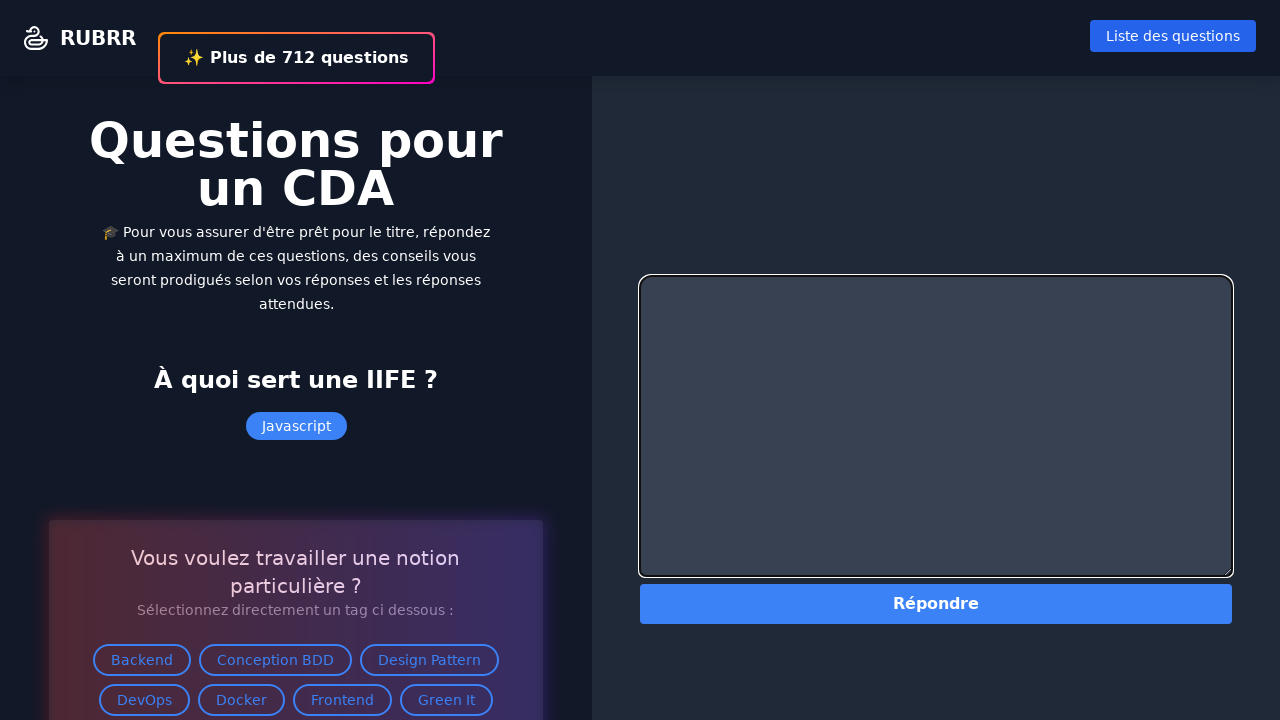

Filled the textbox with test response 'Réponse de test pour PlayWright' on internal:role=textbox
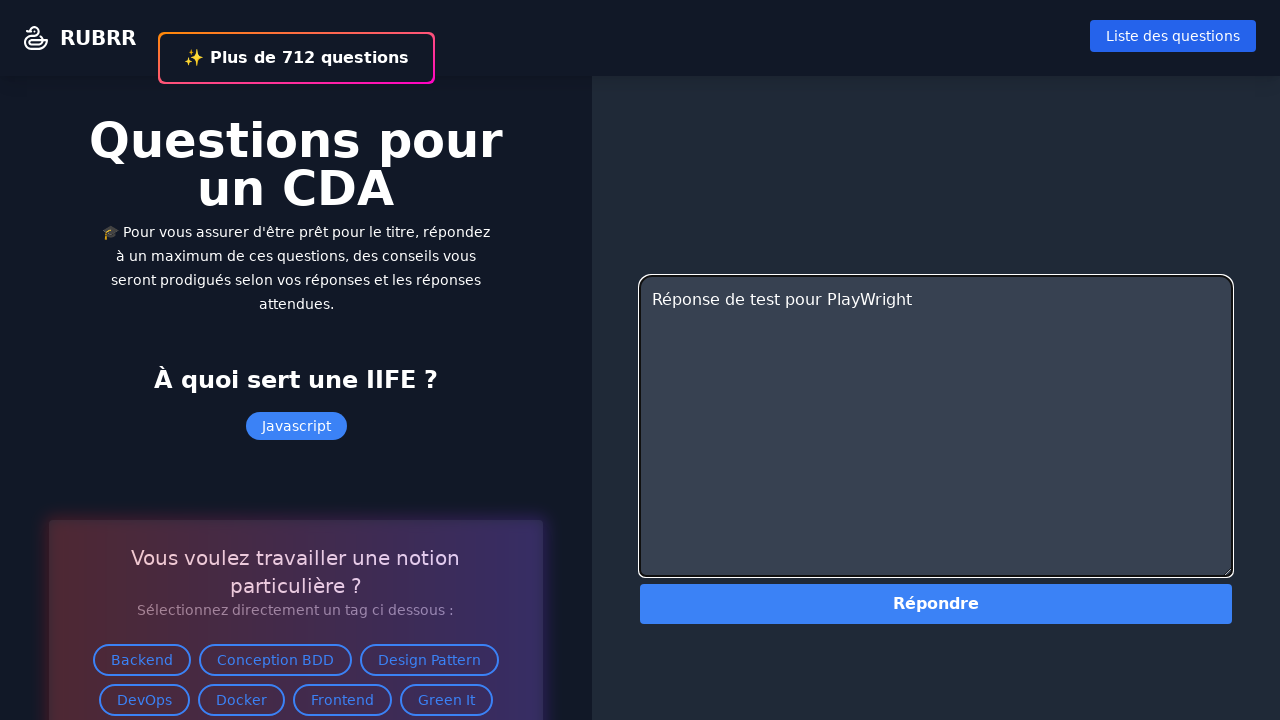

Clicked the 'Répondre' submit button to submit the response at (936, 604) on internal:role=button[name="Répondre"i]
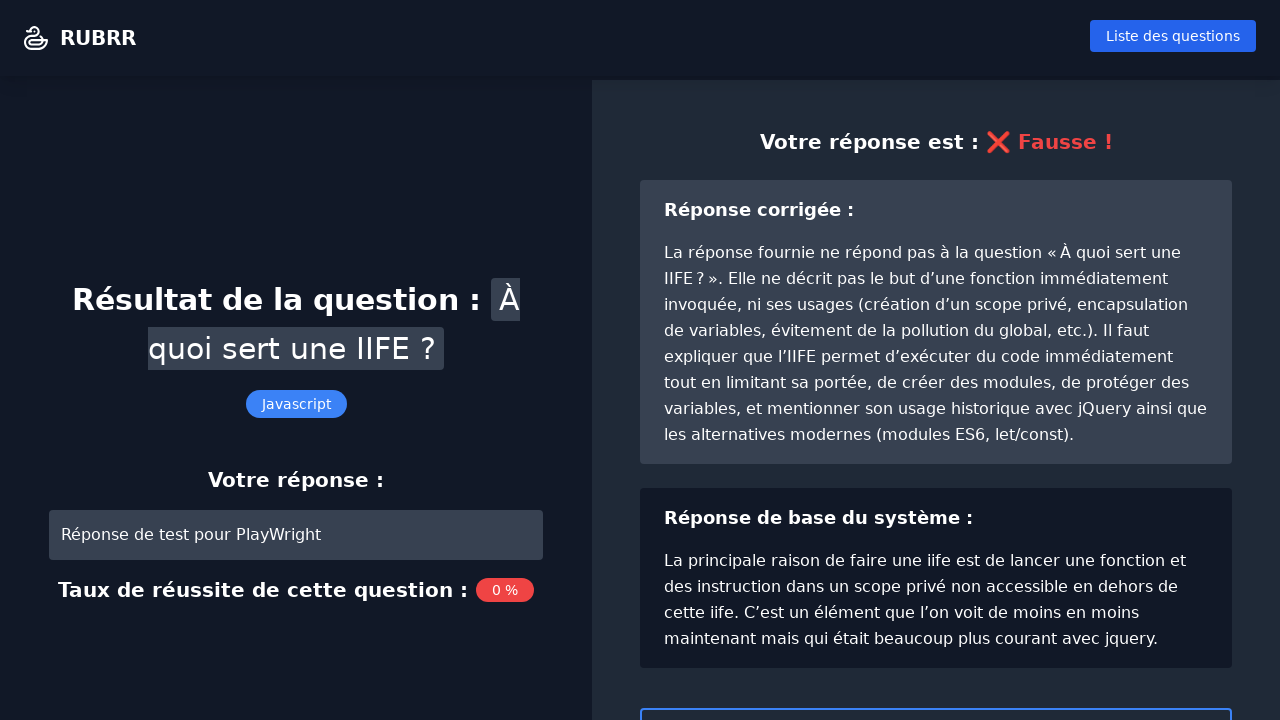

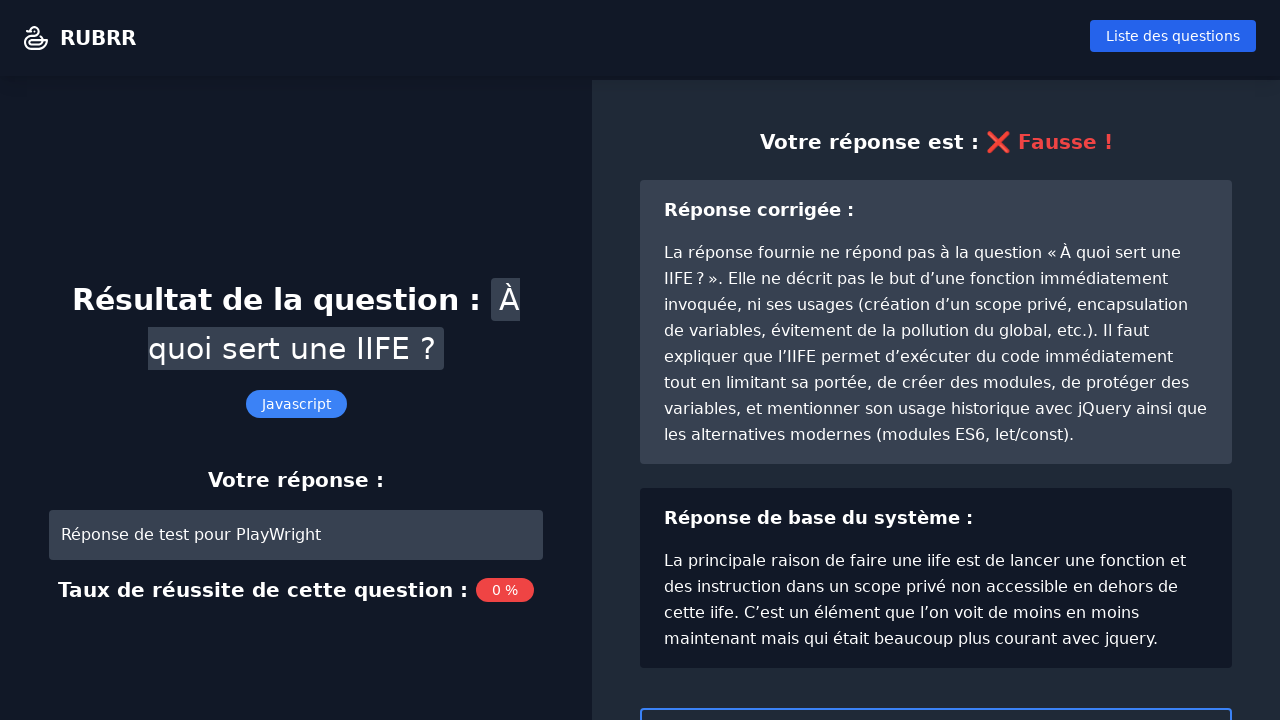